Tests job application form validation by filling all fields with valid data except the location field (filled with spaces only), then submitting to verify the form shows a validation error.

Starting URL: https://www.pixlogix.com/careers/php-team-lead/

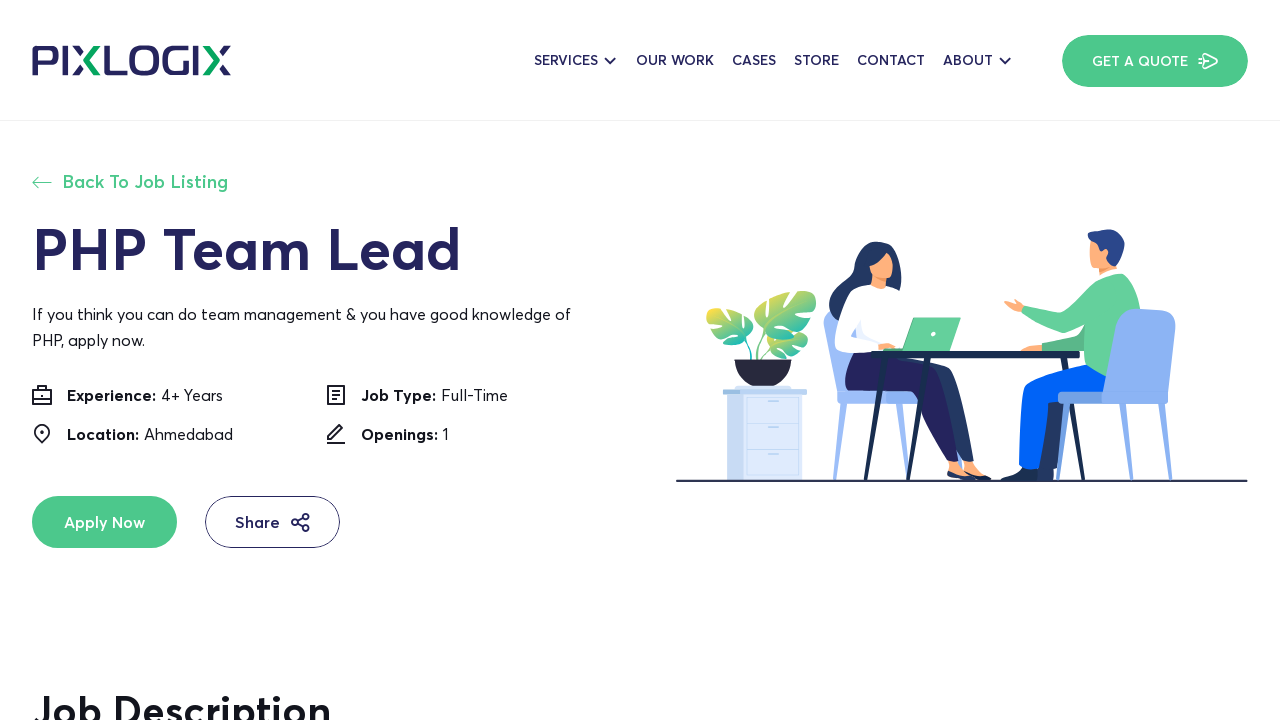

Filled full name field with 'John Smith' on input[placeholder='Enter Your Full Name']
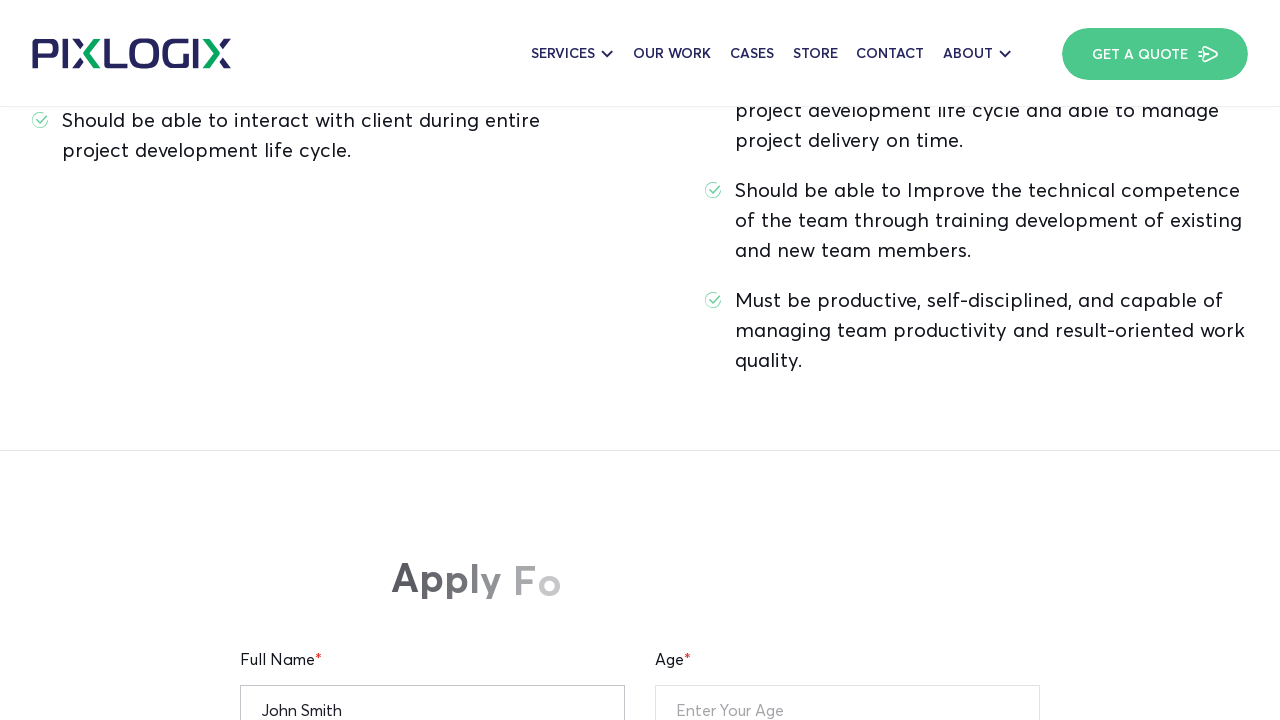

Filled age field with '25' on input[placeholder='Enter Your Age']
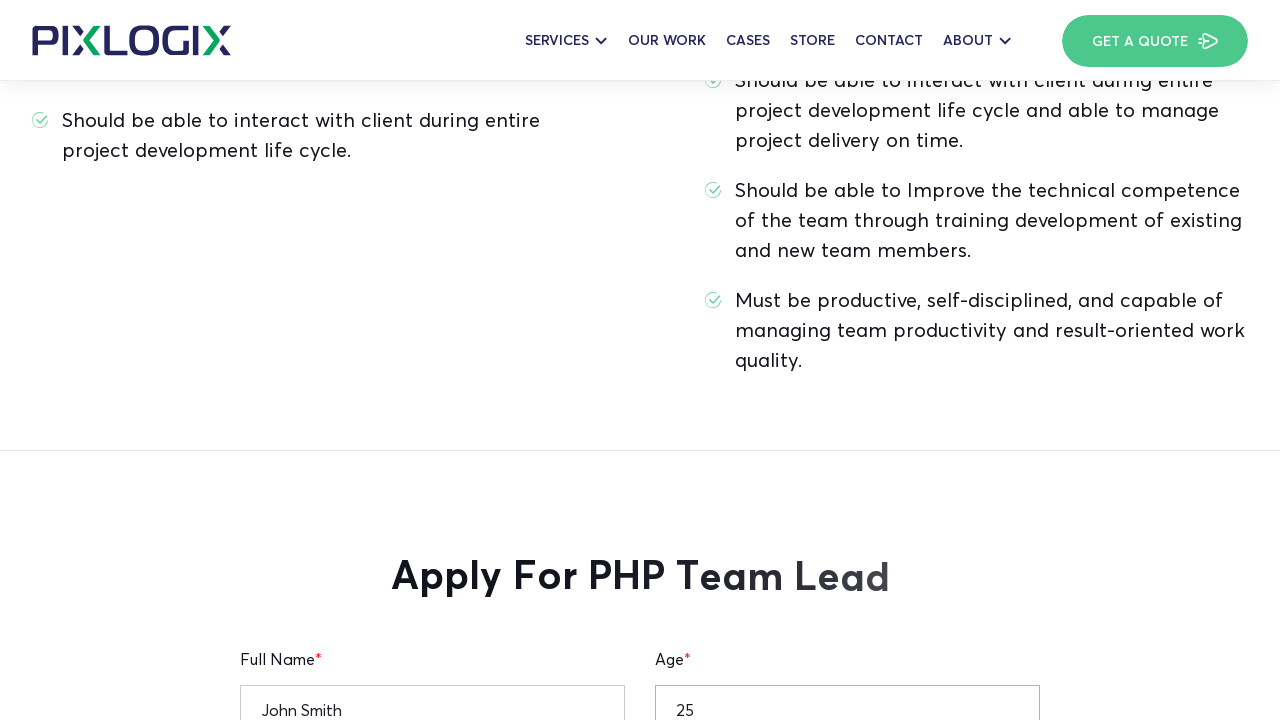

Filled location field with spaces only (intentional validation test) on input[placeholder='Enter Your Current Location']
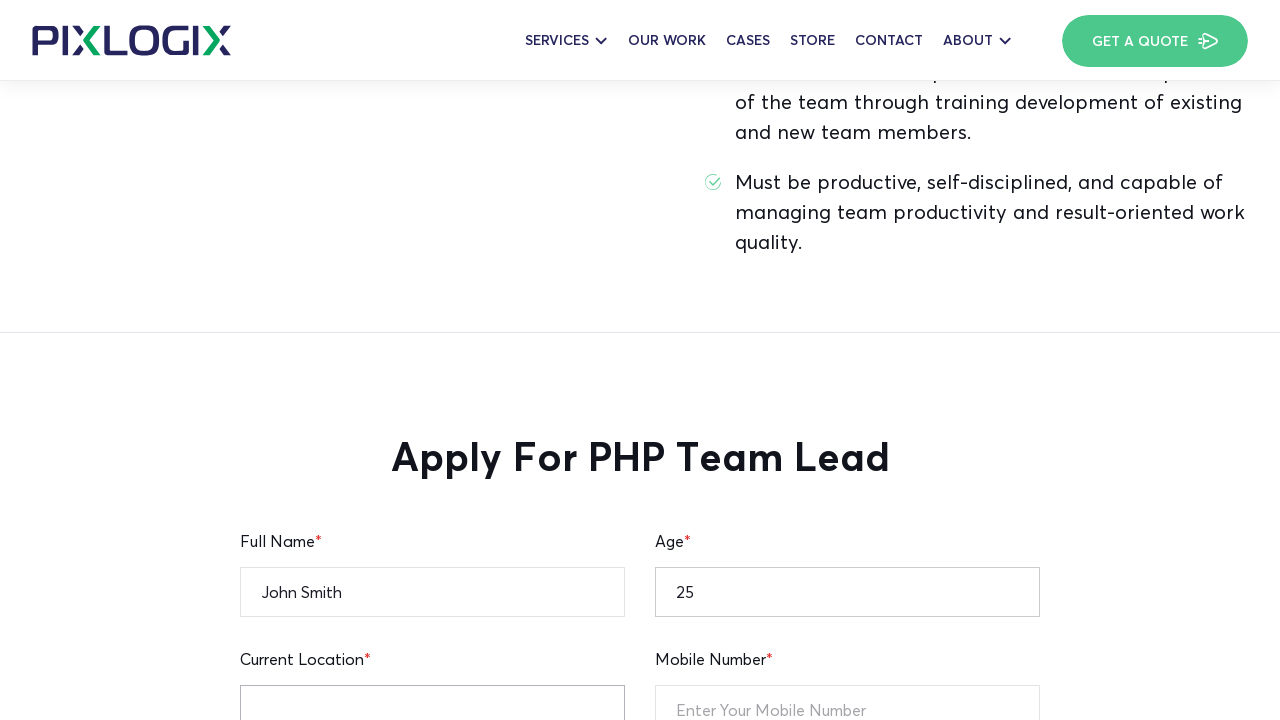

Filled notice period field with '30 days' on input[placeholder='Notice Period']
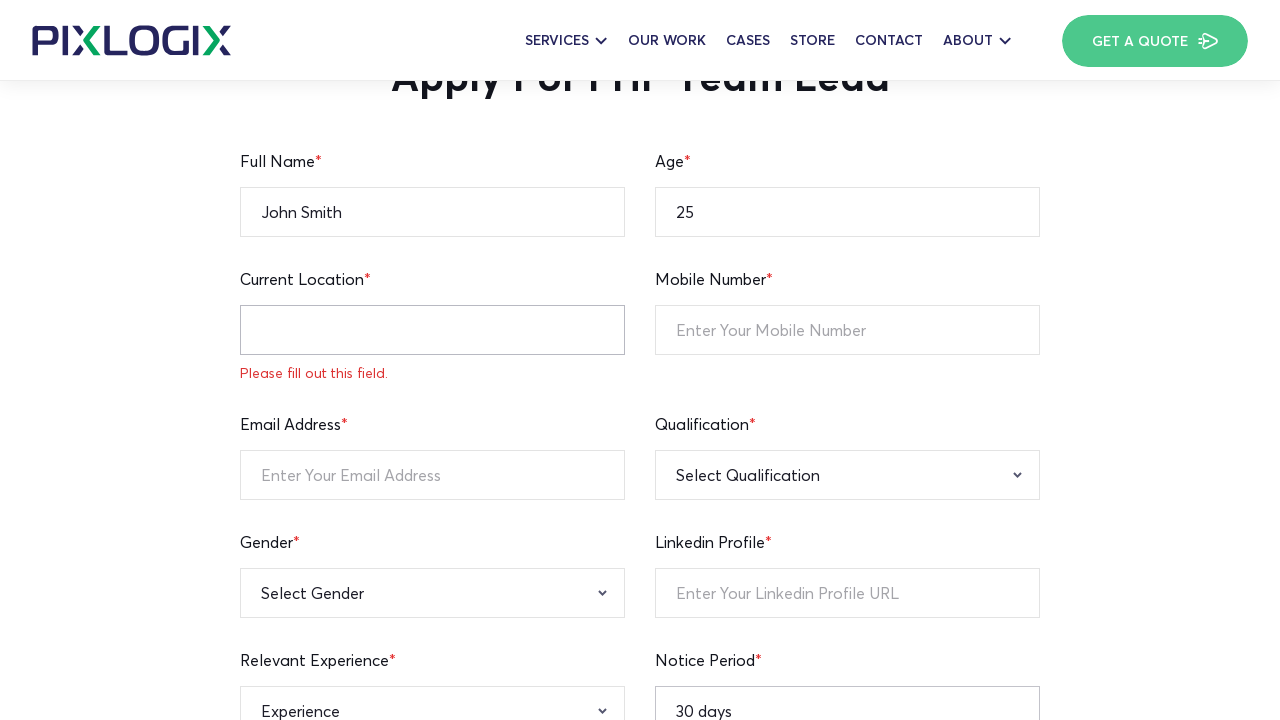

Filled mobile number field with '12345236745' on input[placeholder='Enter Your Mobile Number']
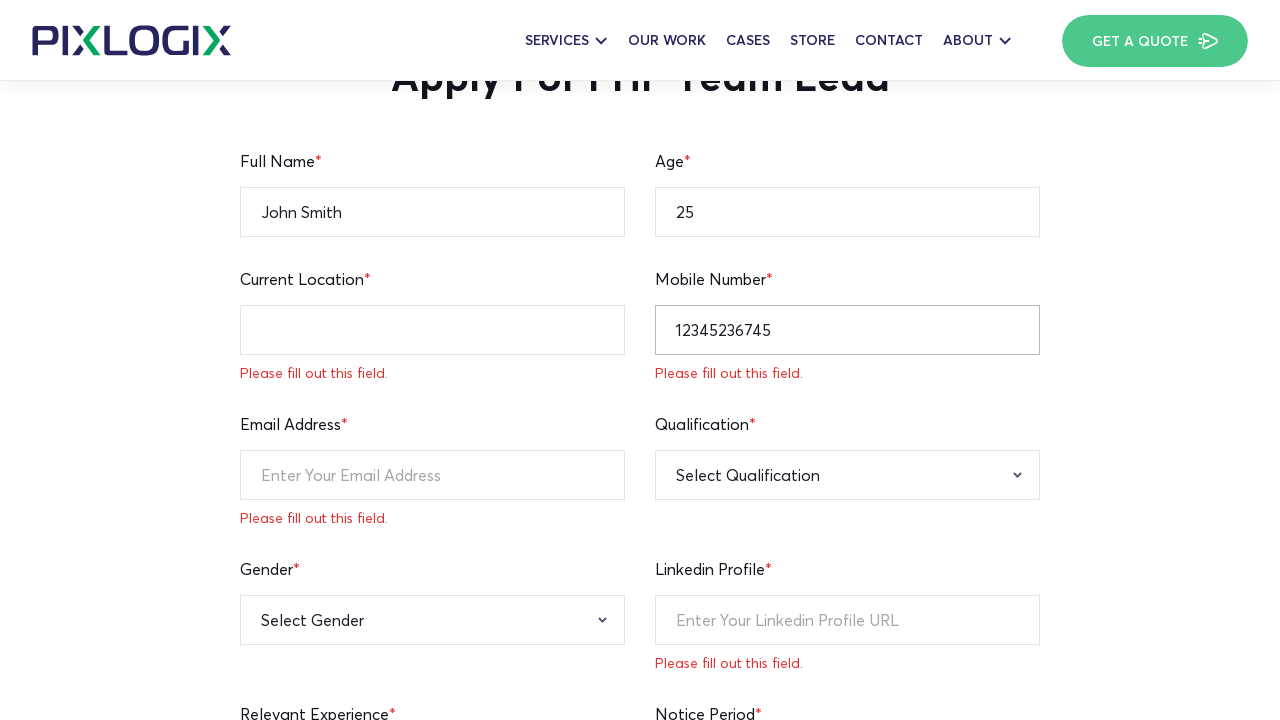

Filled email field with 'testapplicant@gmail.com' on input[placeholder='Enter Your Email Address']
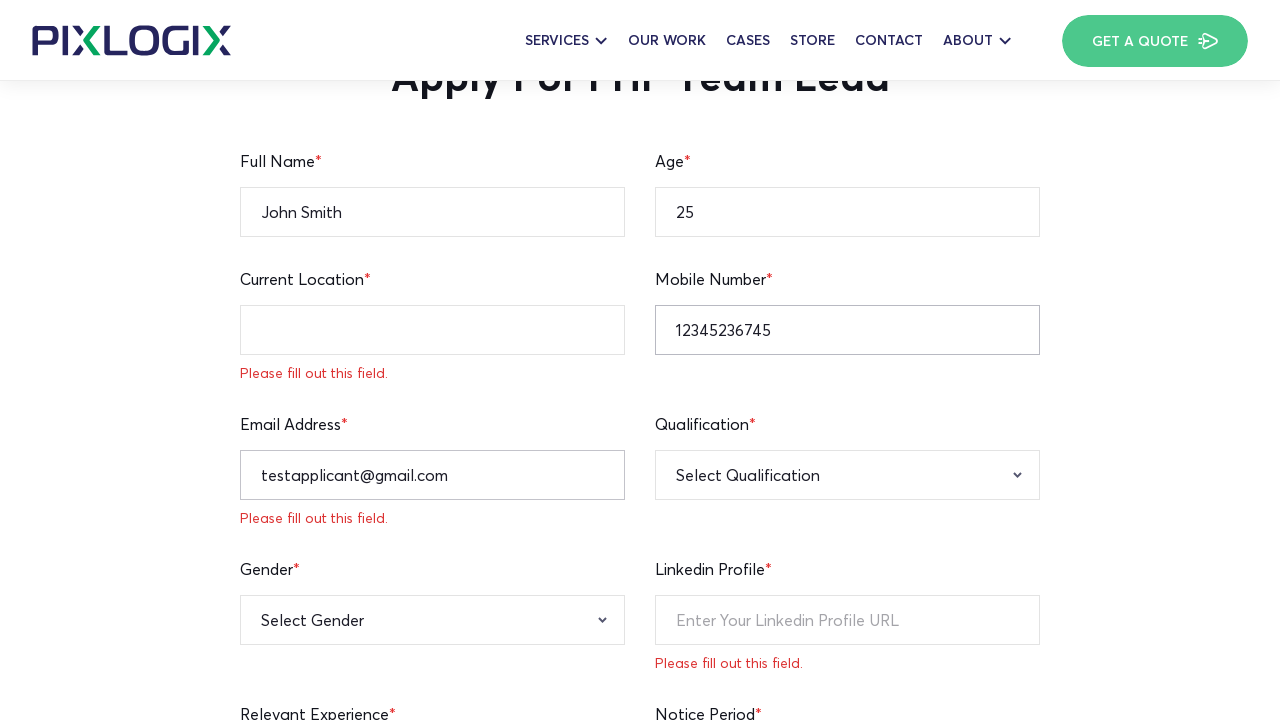

Filled LinkedIn profile URL with 'https://linkedin.com/in/johndoe' on input[placeholder='Enter Your Linkedin Profile URL']
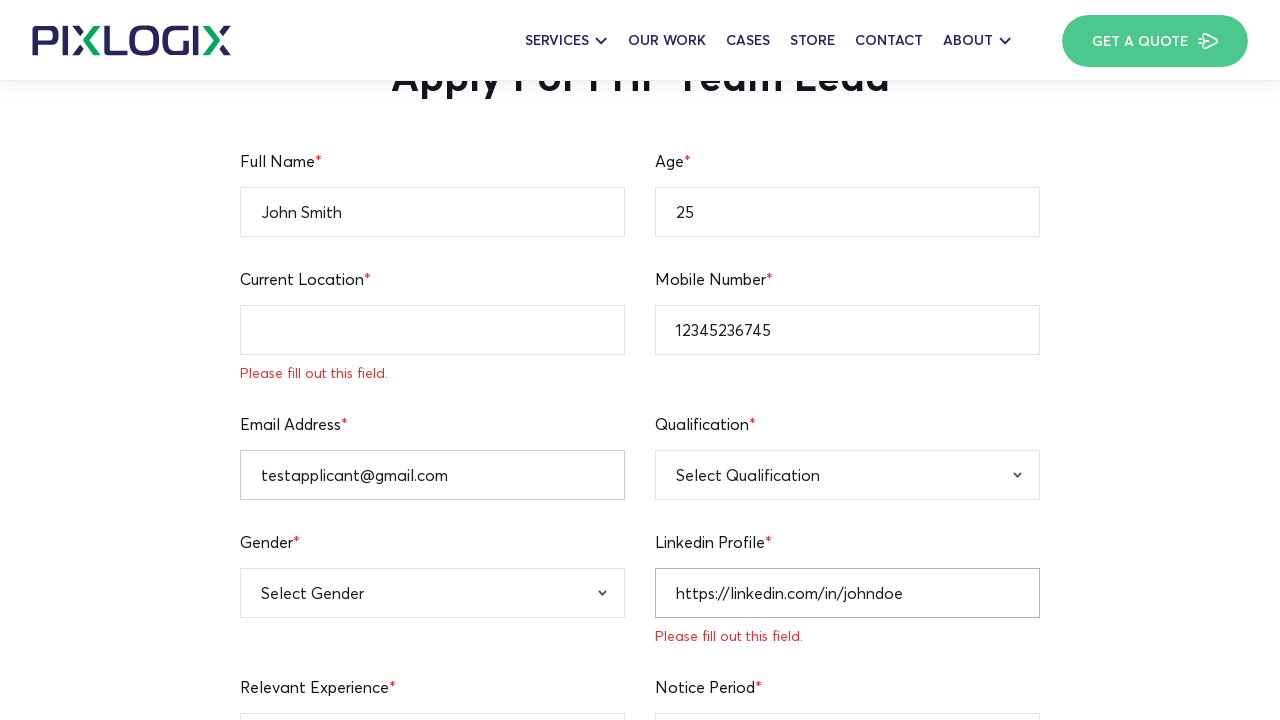

Filled current CTC field with '30k' on input[placeholder='Enter Your Current CTC']
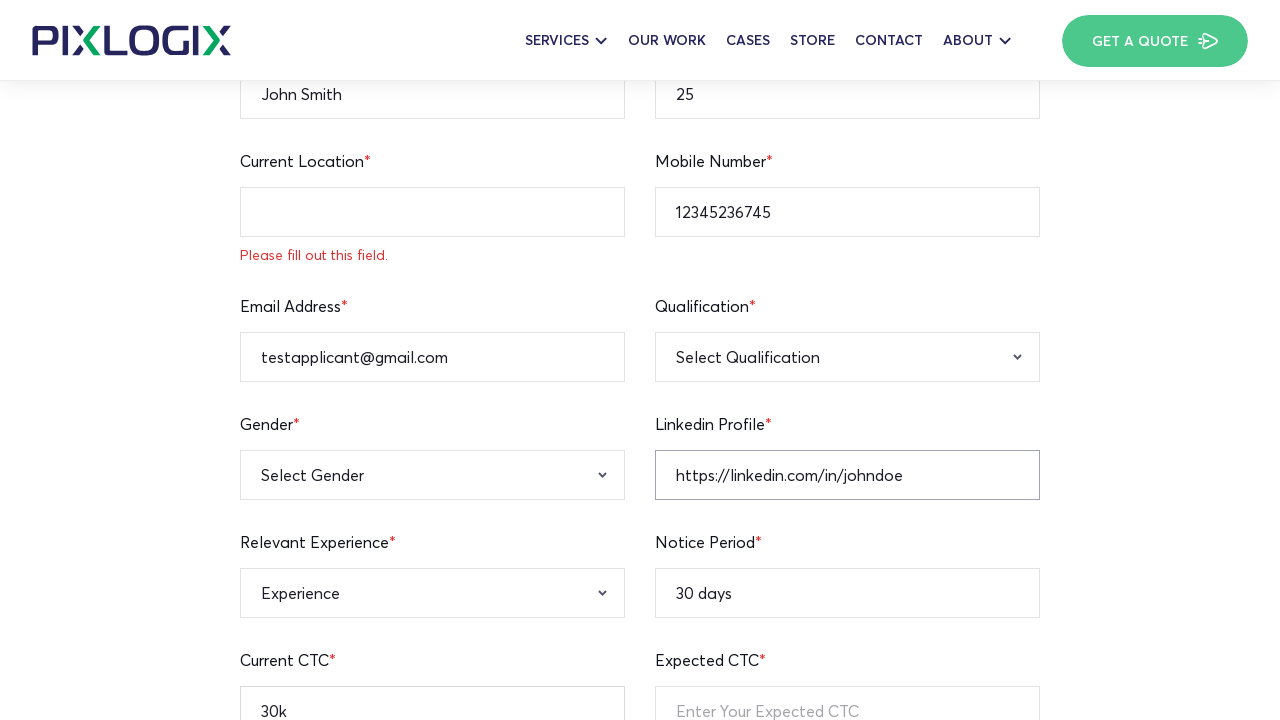

Filled expected CTC field with '40k' on input[placeholder='Enter Your Expected CTC']
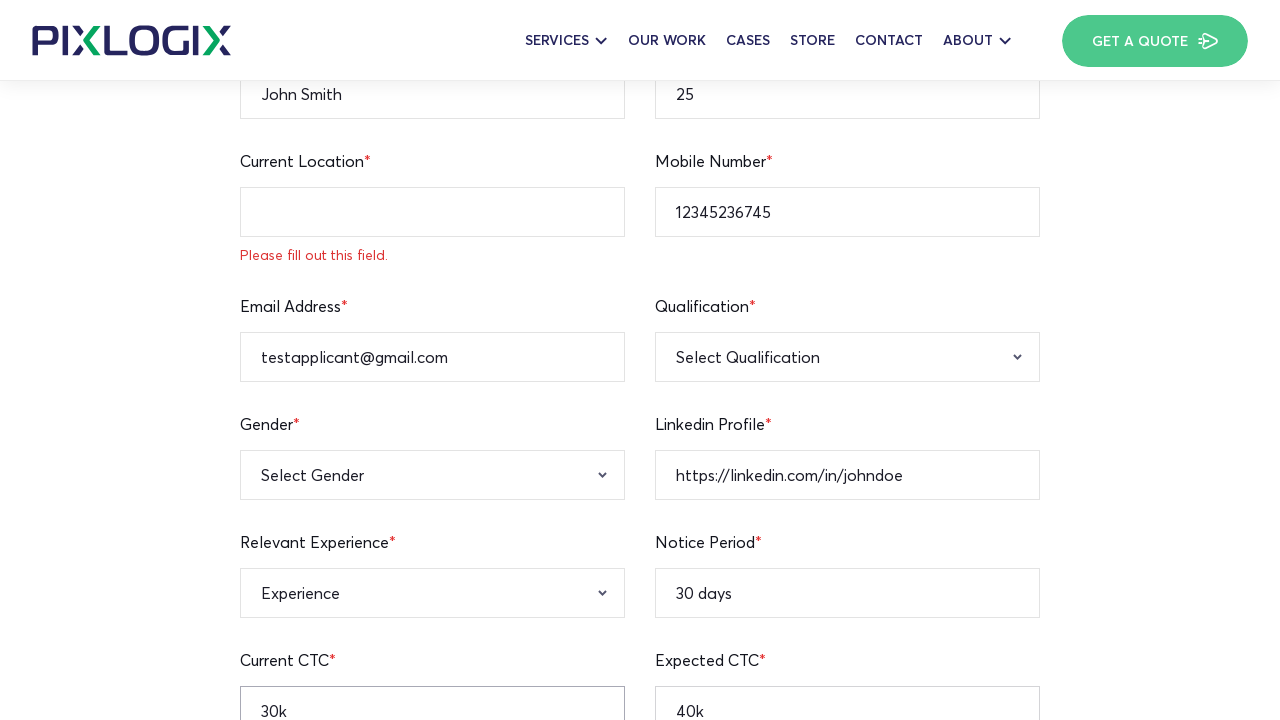

Filled skills textarea with 'Python, Selenium, Playwright, Test Automation' on textarea[placeholder='Enter Your Skills']
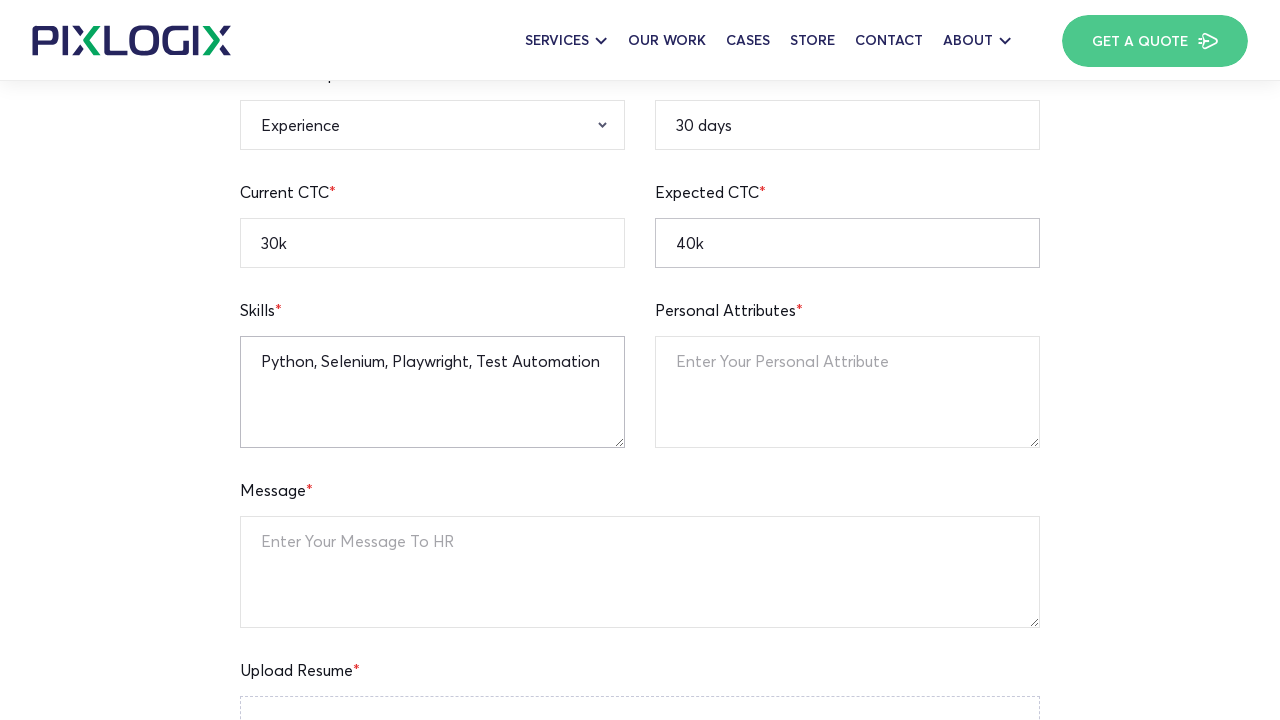

Filled personal attribute textarea with 'Detail-oriented, team player, quick learner' on textarea[placeholder='Enter Your Personal Attribute']
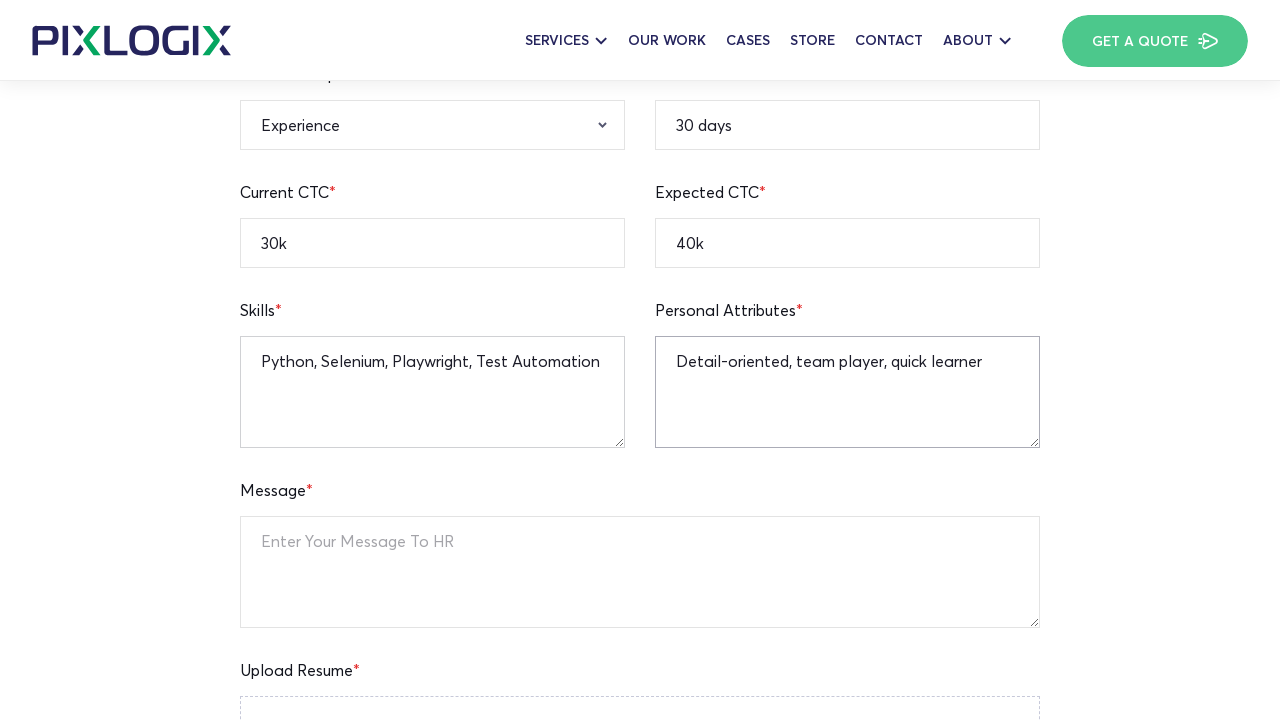

Filled message to HR textarea with 'This is an automation testing submission' on textarea[placeholder='Enter Your Message To HR']
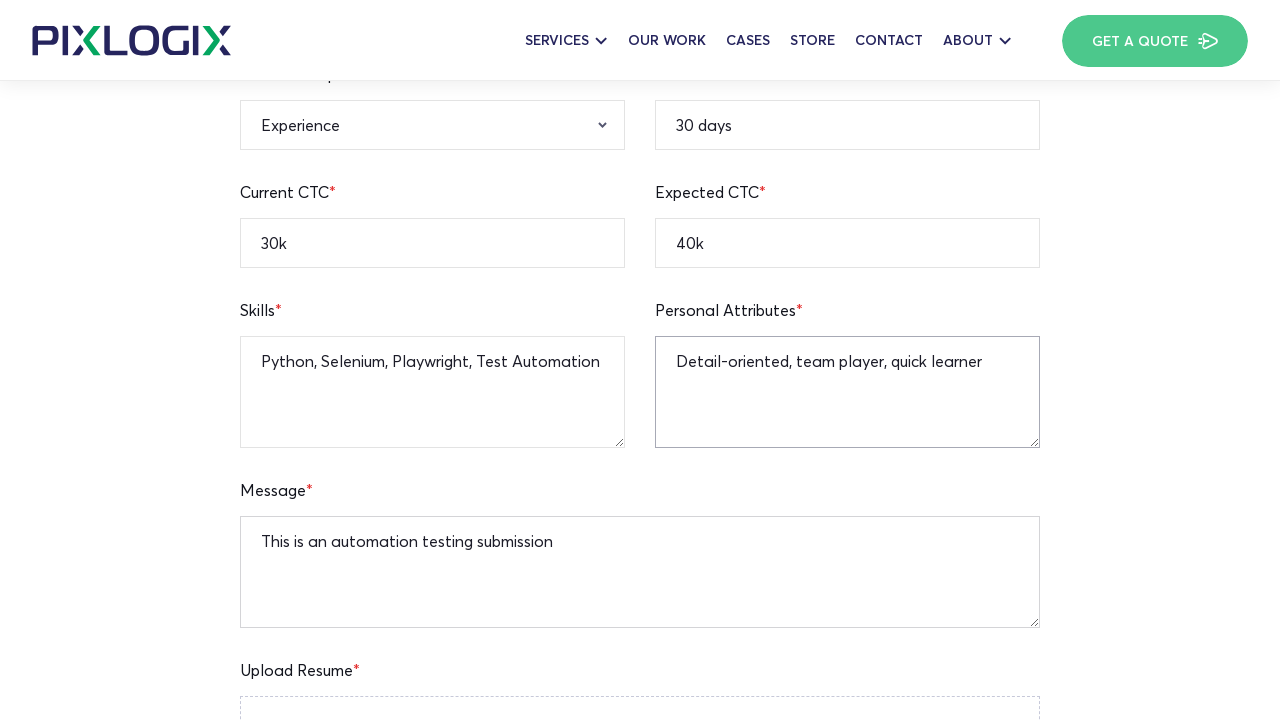

Selected 'B.A' from qualification dropdown on select[name='qualification-menu']
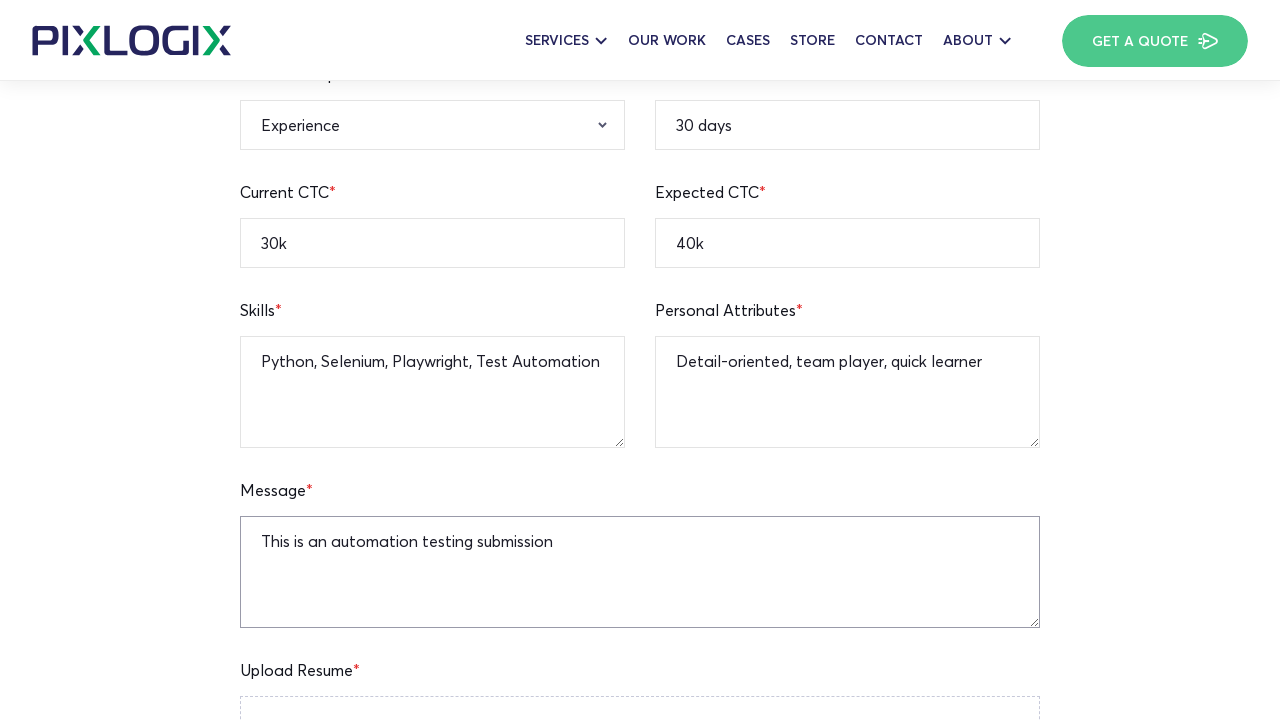

Selected 'Male' from gender dropdown on select[name='gender']
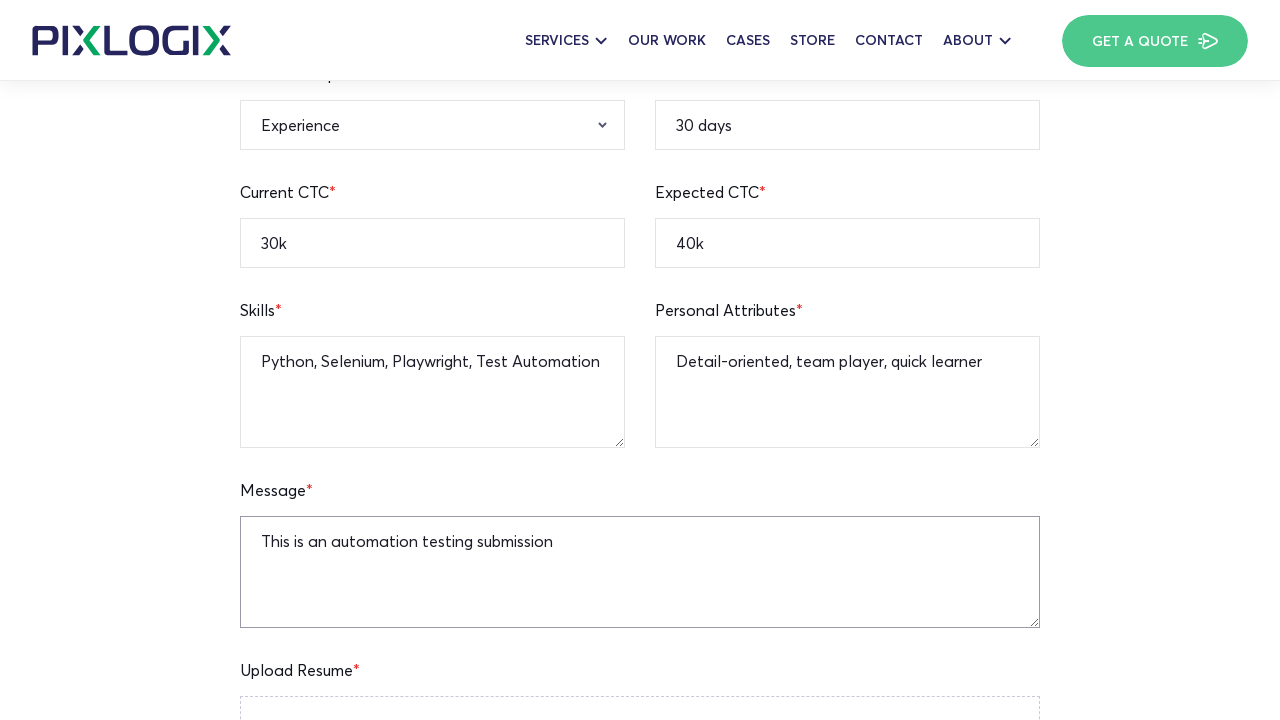

Selected 'Fresher' from experience dropdown on select[name='experience']
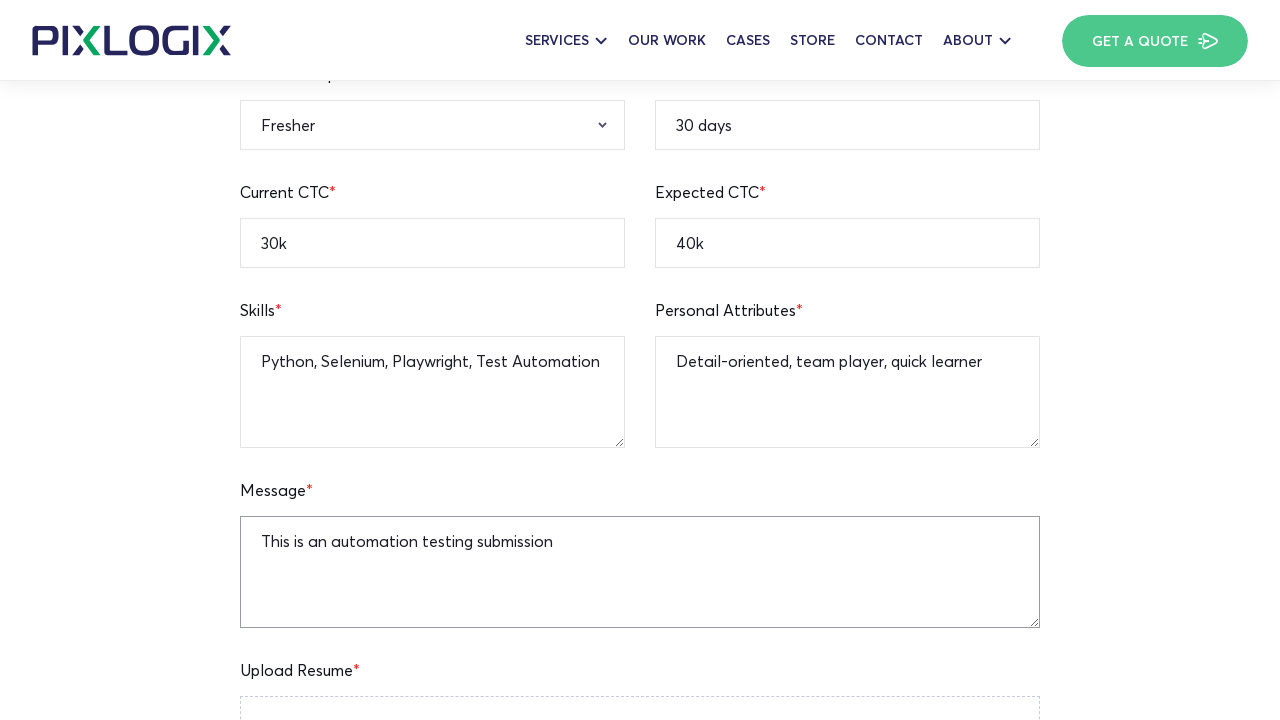

Clicked 'Apply Now' button to submit form at (640, 360) on button:has-text('Apply Now')
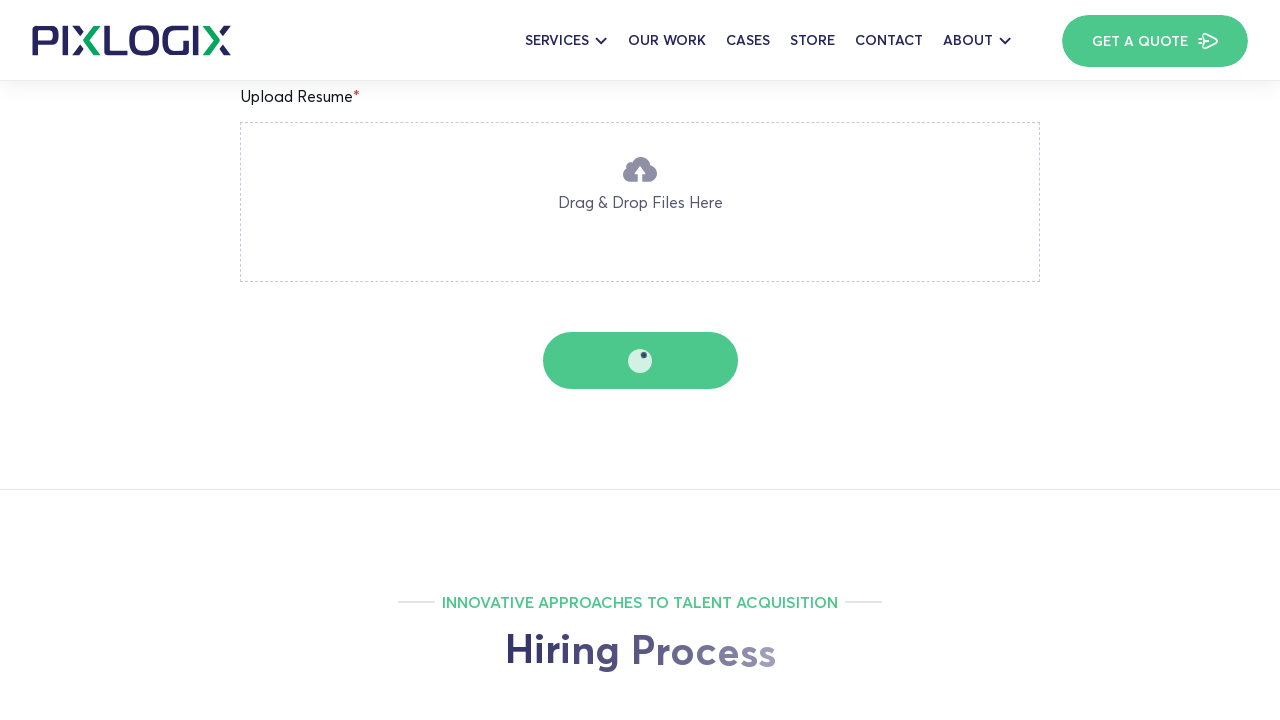

Validation error message appeared confirming location field validation
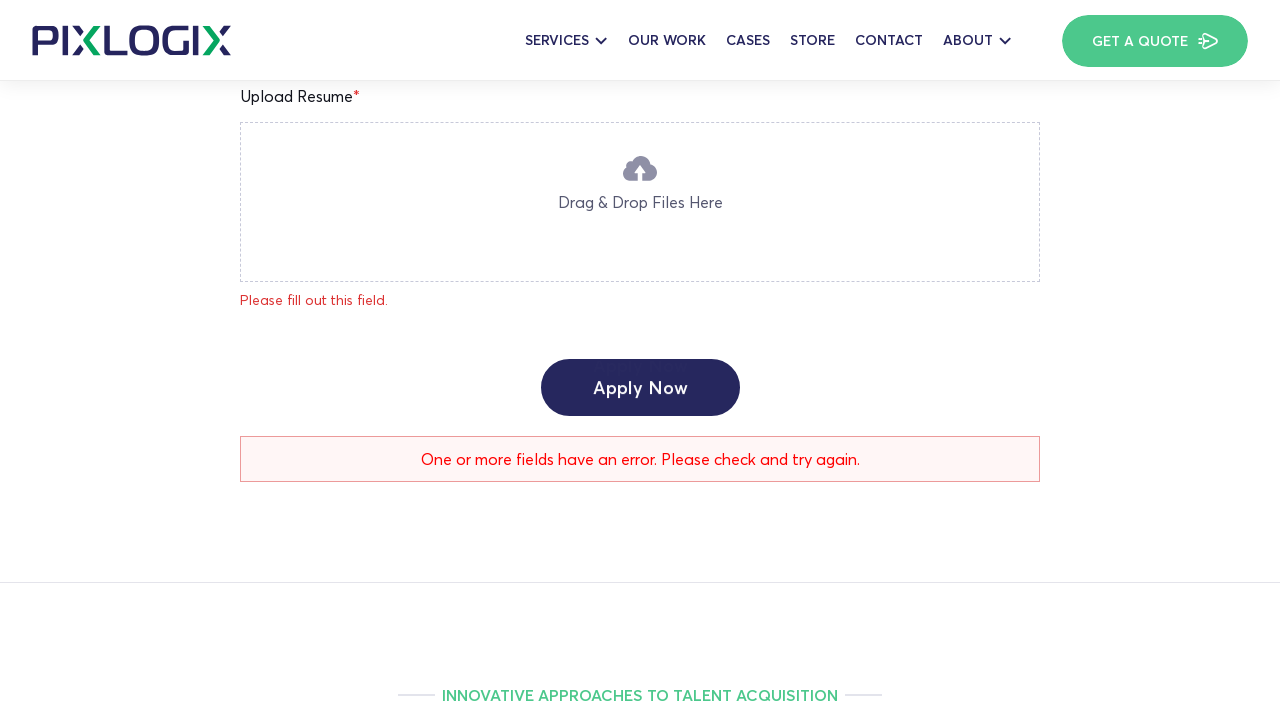

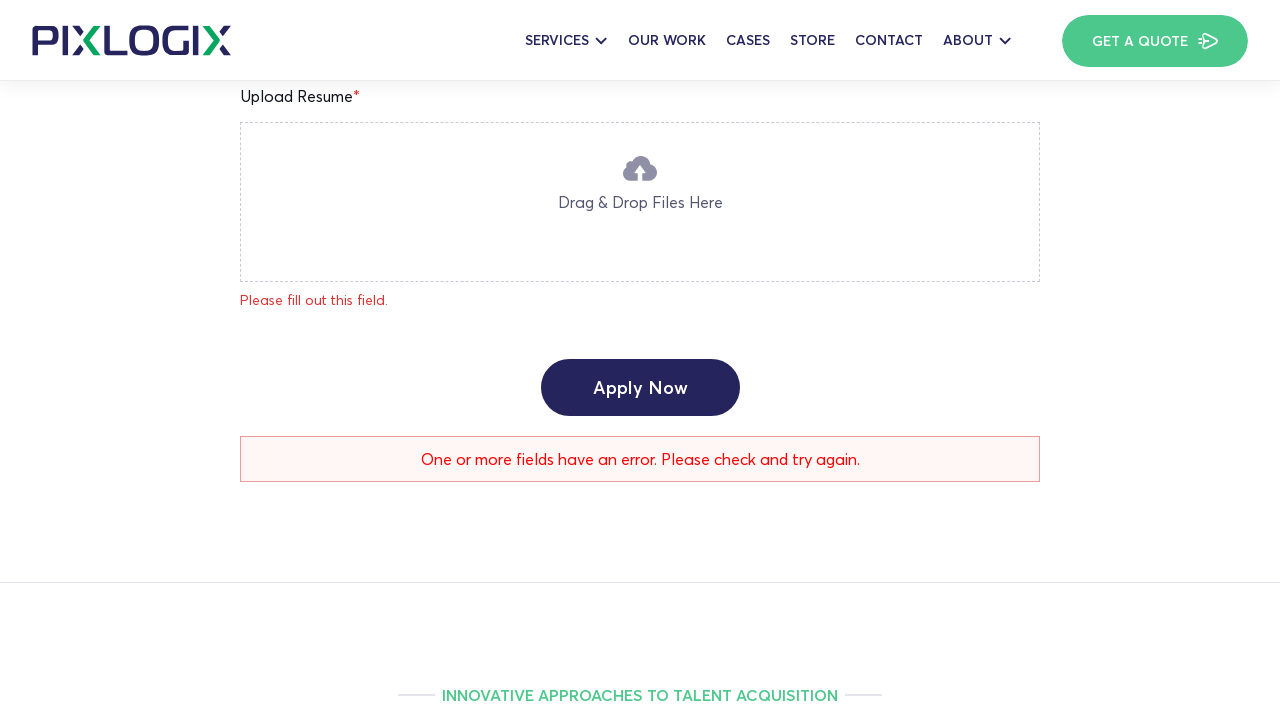